Tests the quantity stepper functionality by clicking increment and decrement buttons on a product and verifying the quantity value changes correctly

Starting URL: https://rahulshettyacademy.com/seleniumPractise/#/

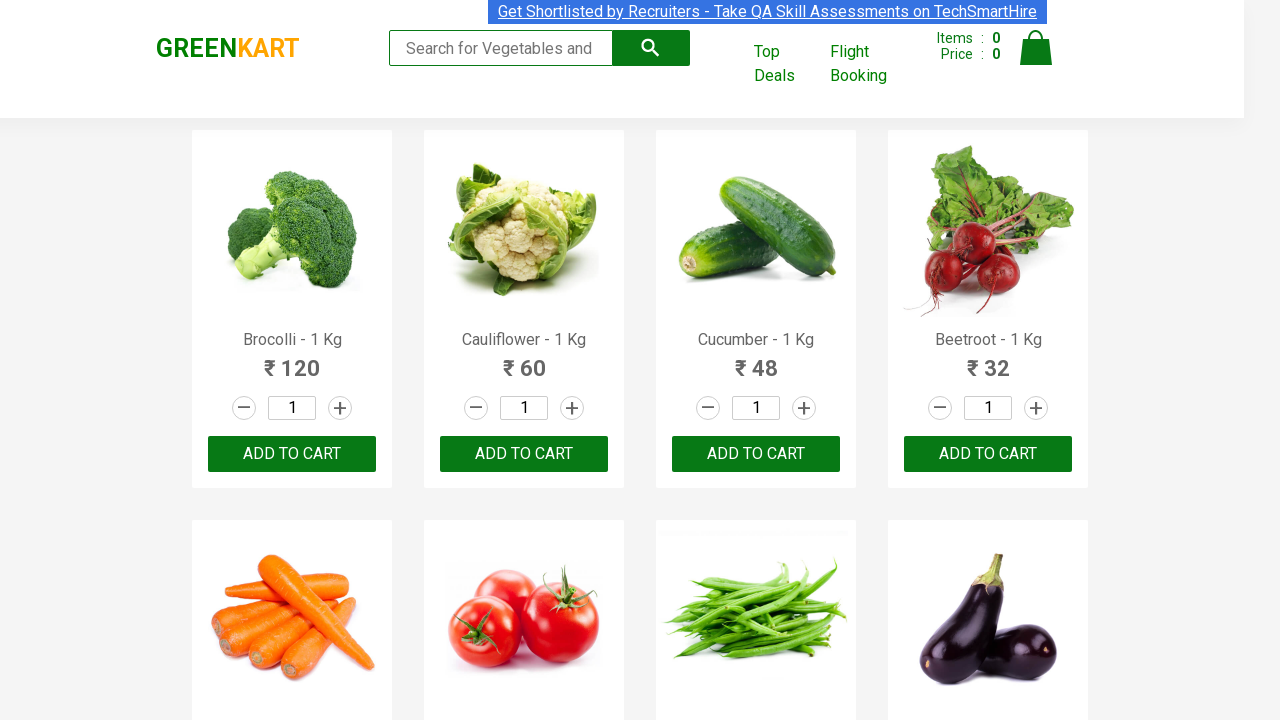

Waited for Brocolli product to load
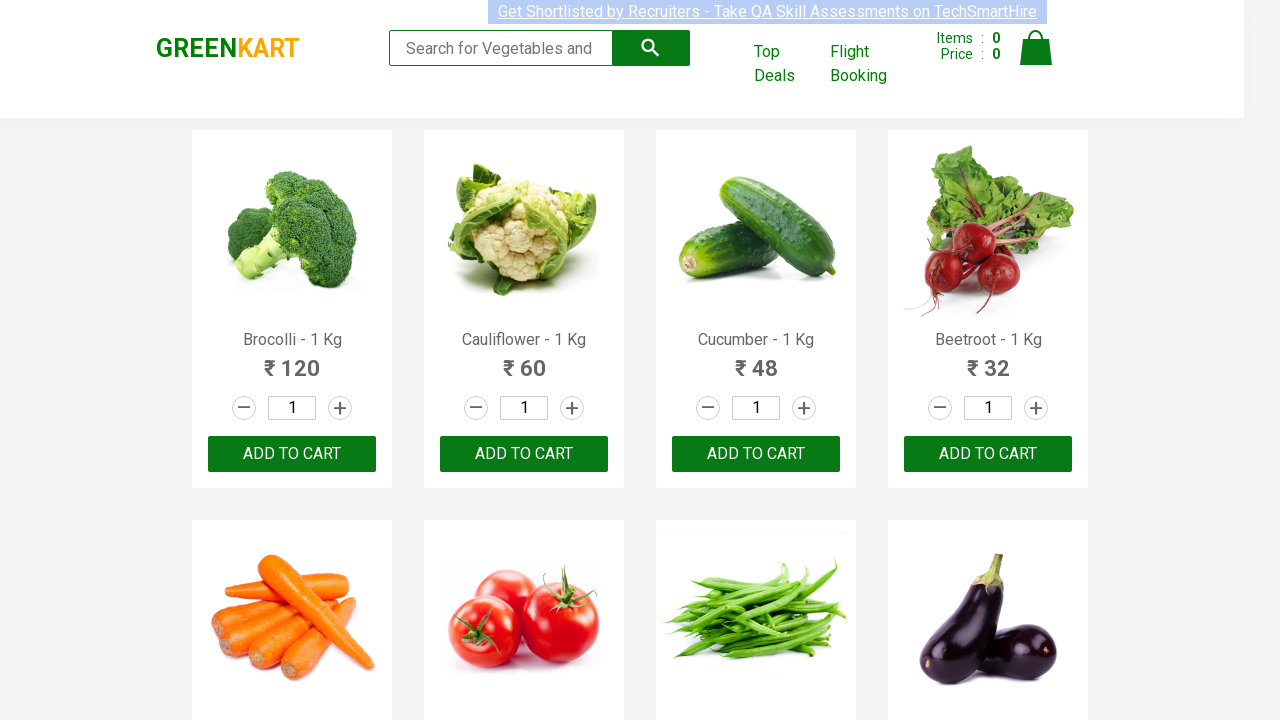

Clicked increment button to increase Brocolli quantity at (340, 408) on .product:has-text("Brocolli") .increment
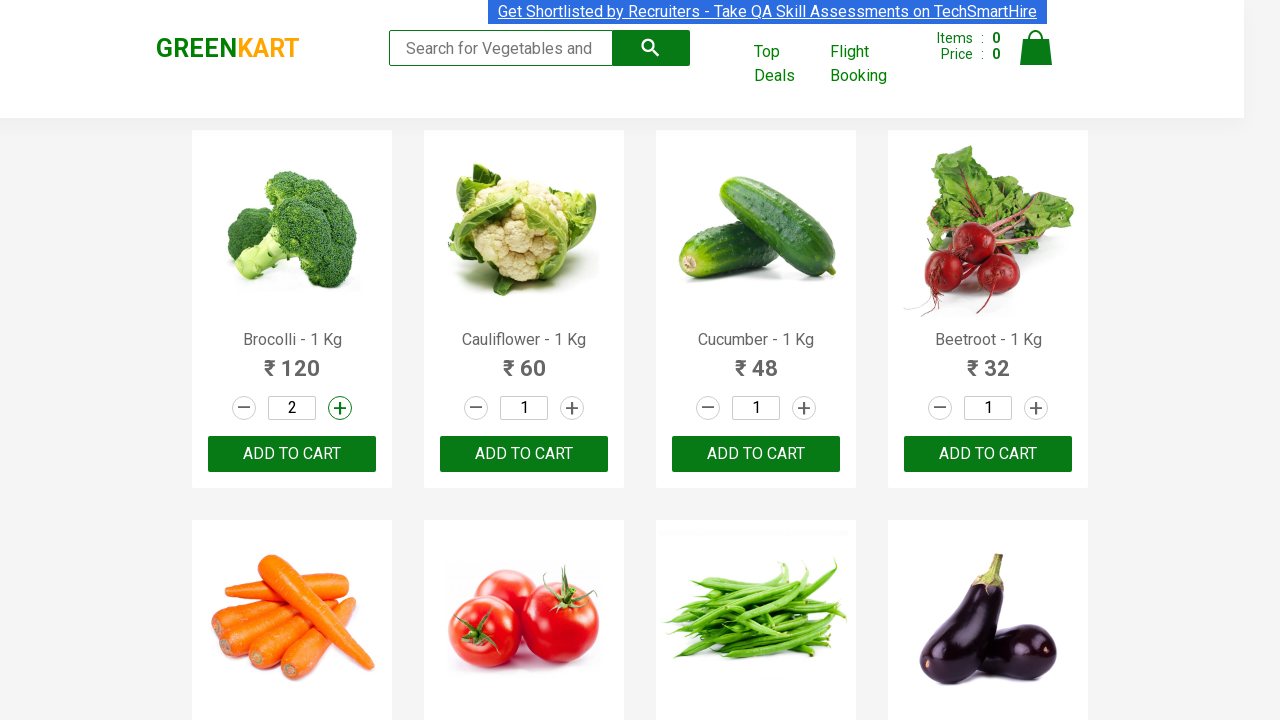

Clicked decrement button to decrease Brocolli quantity at (244, 408) on .product:has-text("Brocolli") .decrement
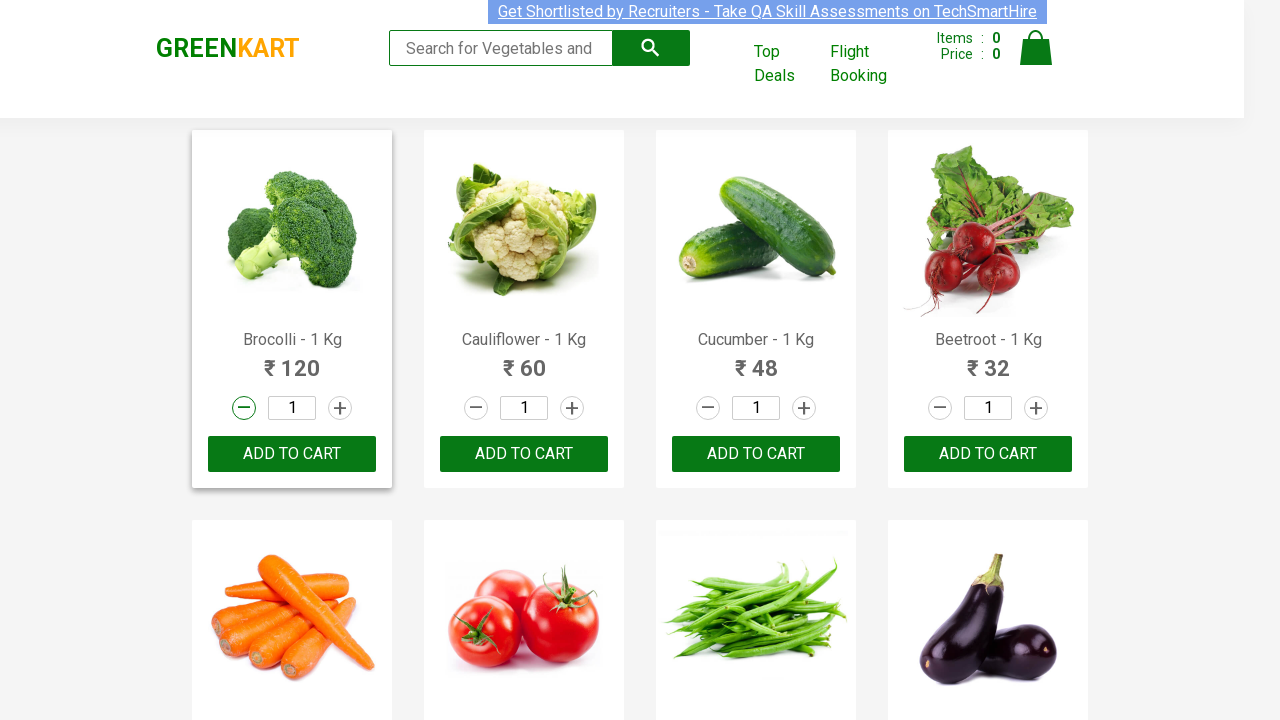

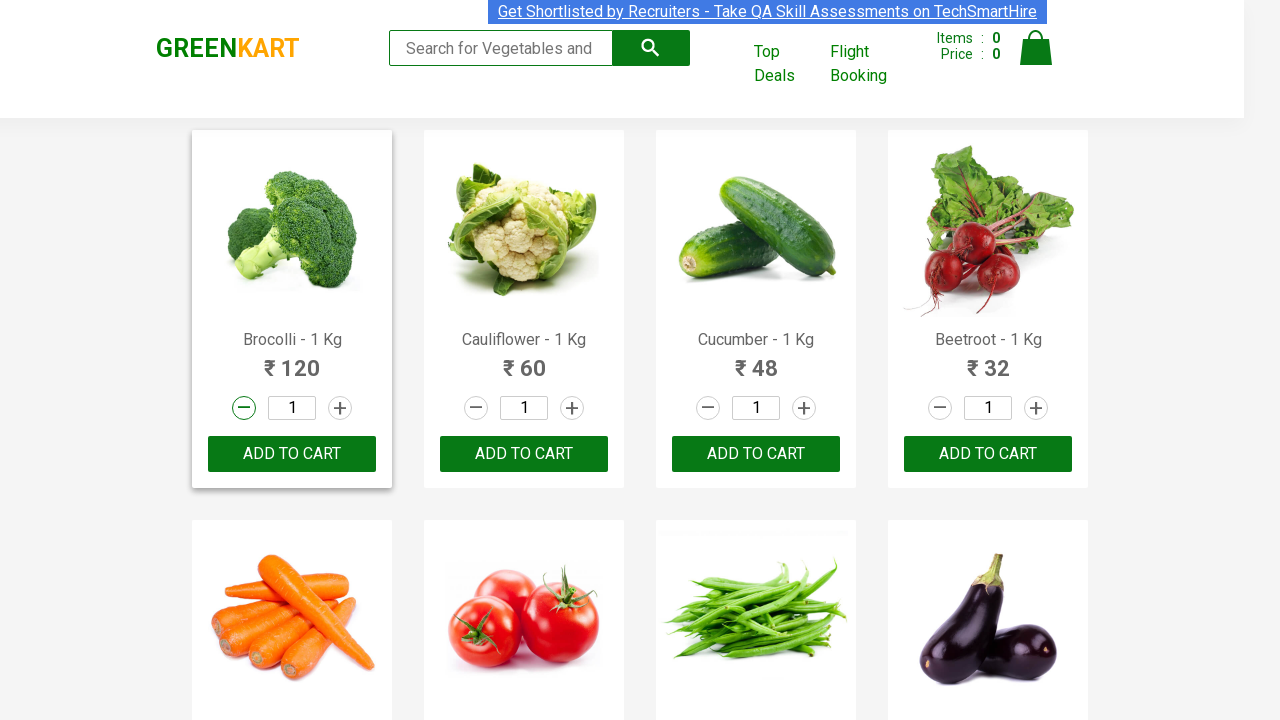